Tests select box interactions by selecting options from a dropdown using different selection methods (by index, by value, and by visible text)

Starting URL: https://select2.org/getting-started/basic-usage

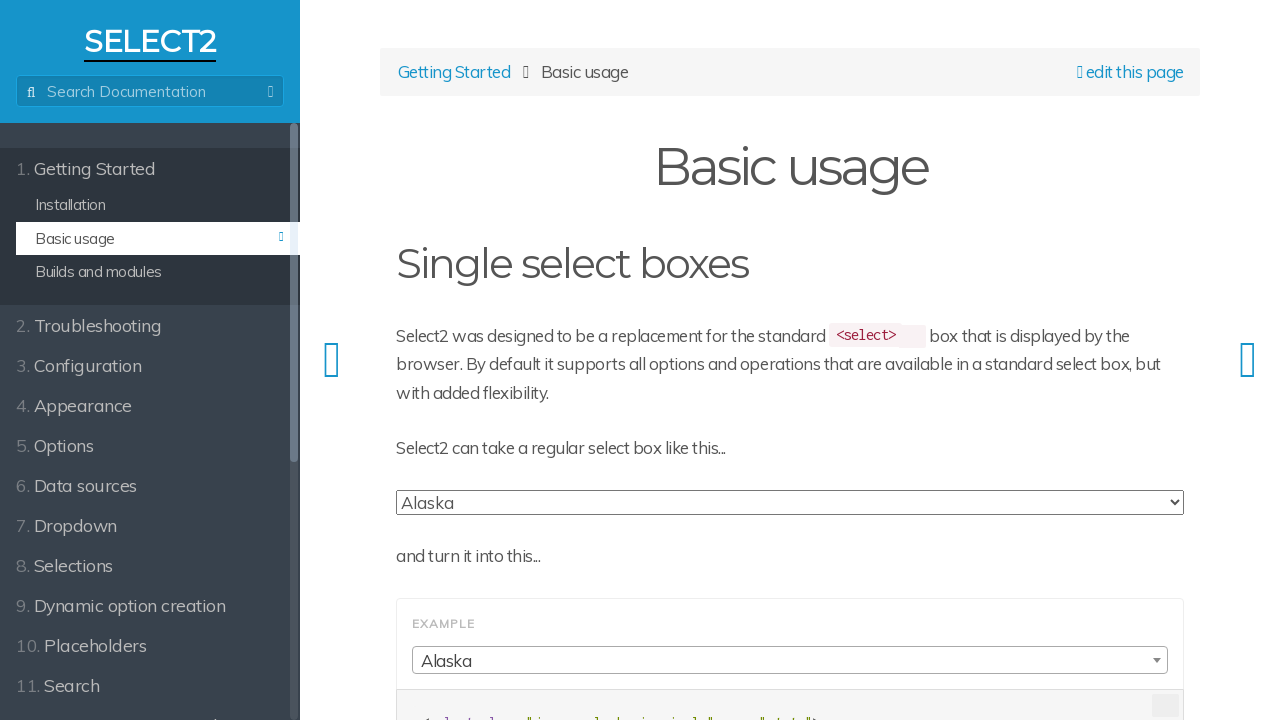

Waited for select box to be available
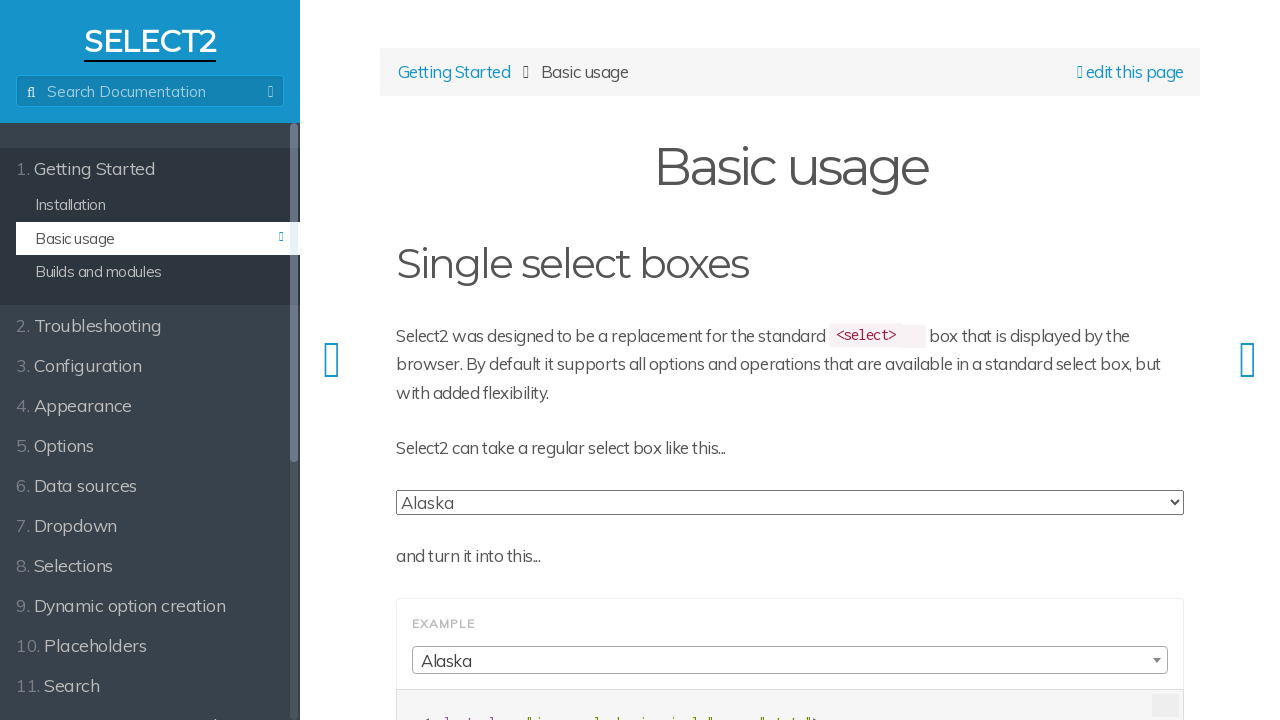

Selected option by index 1 (Alabama) on select.js-states.form-control
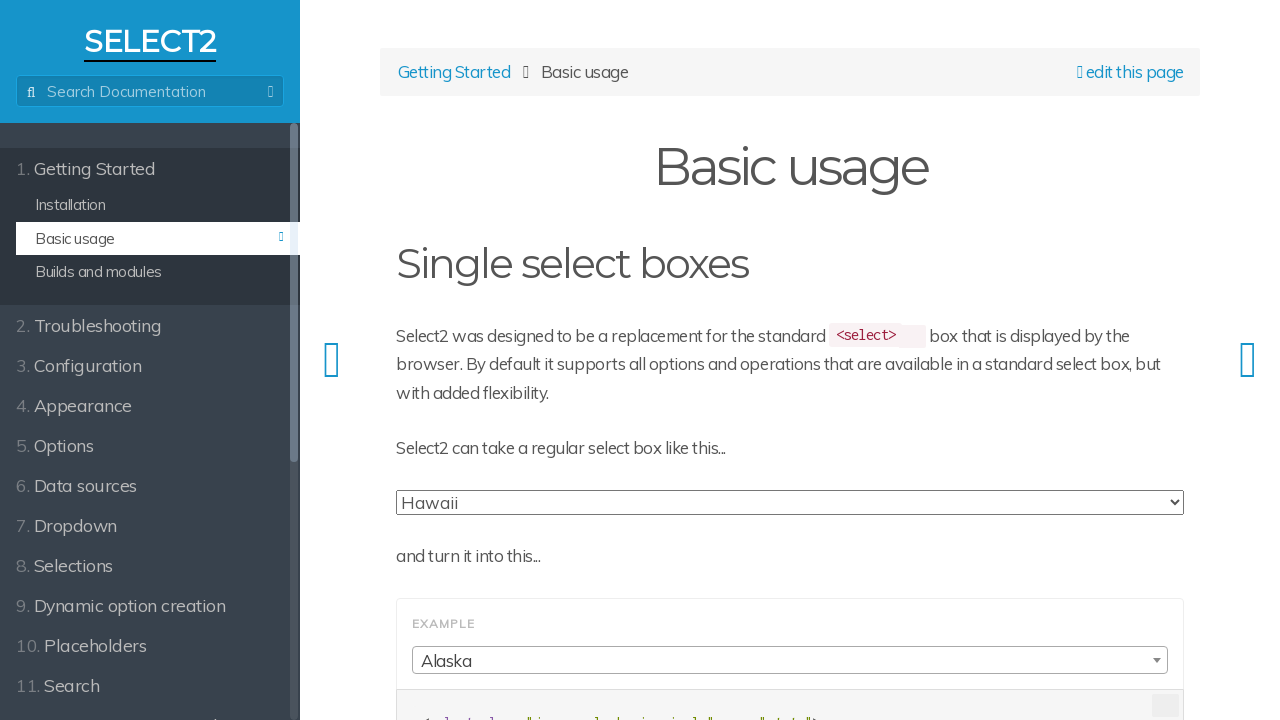

Selected option by value 'WA' (Washington) on select.js-states.form-control
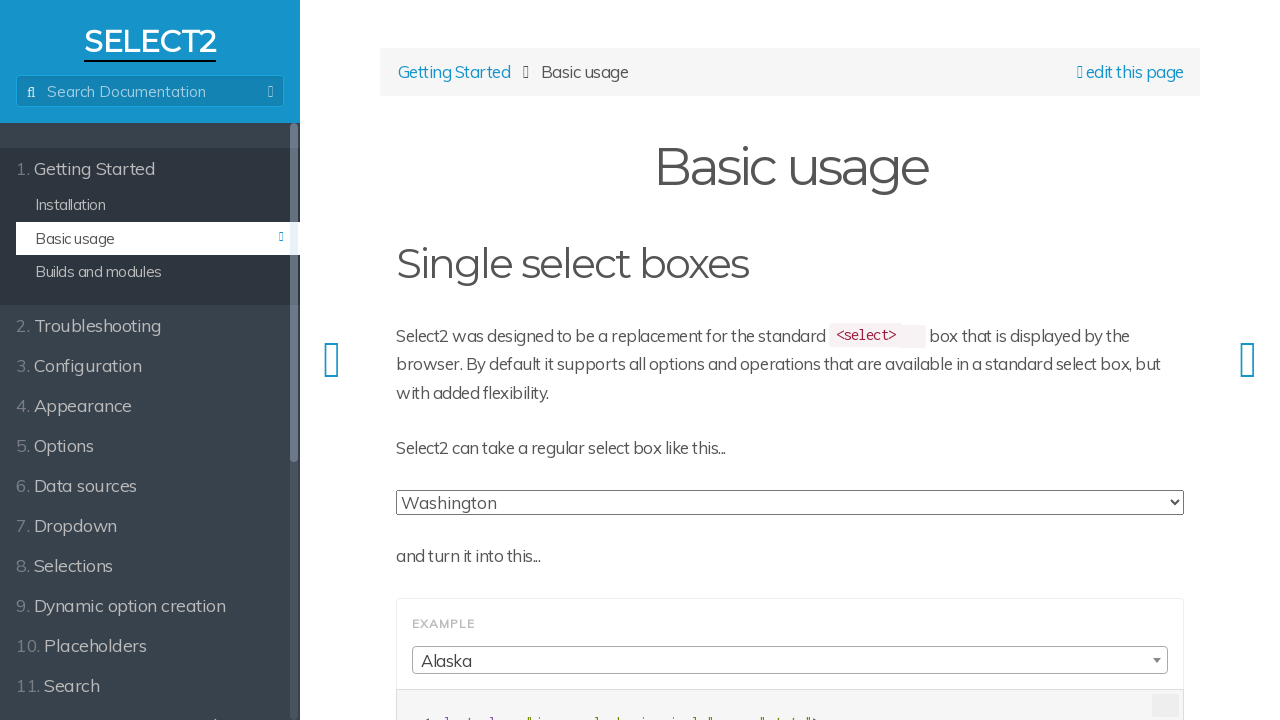

Selected option by visible text 'Vermont' on select.js-states.form-control
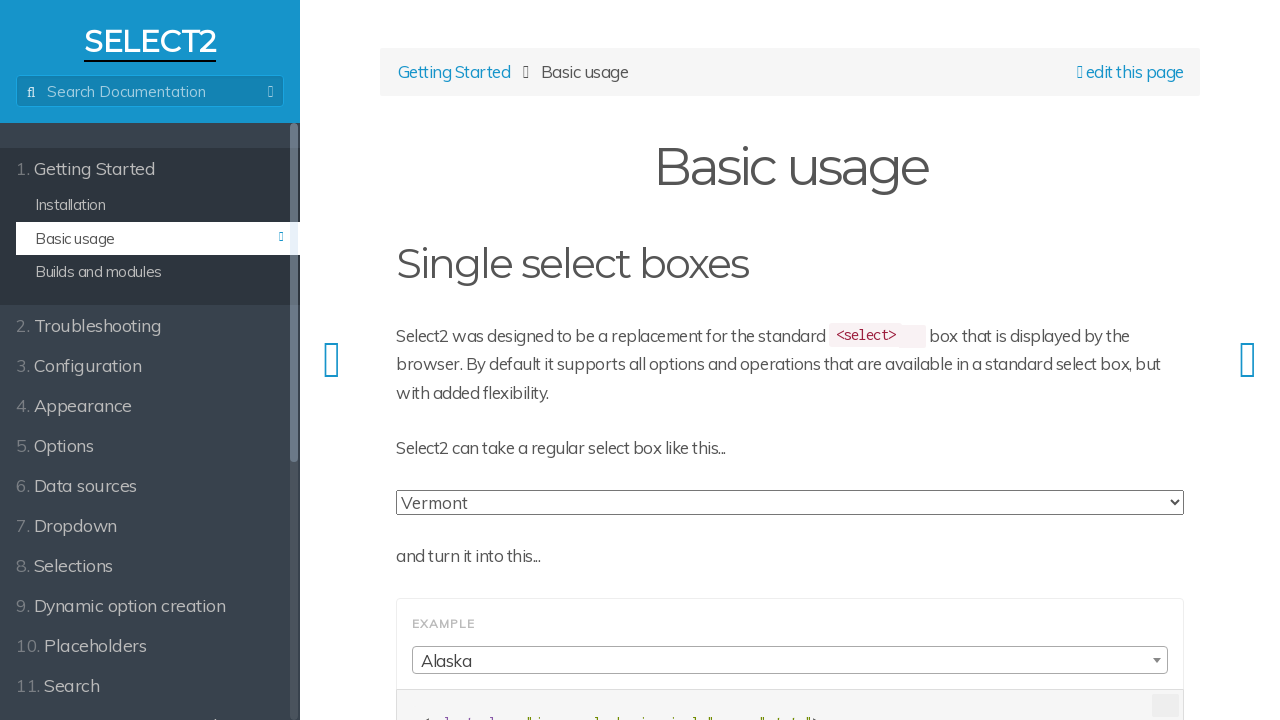

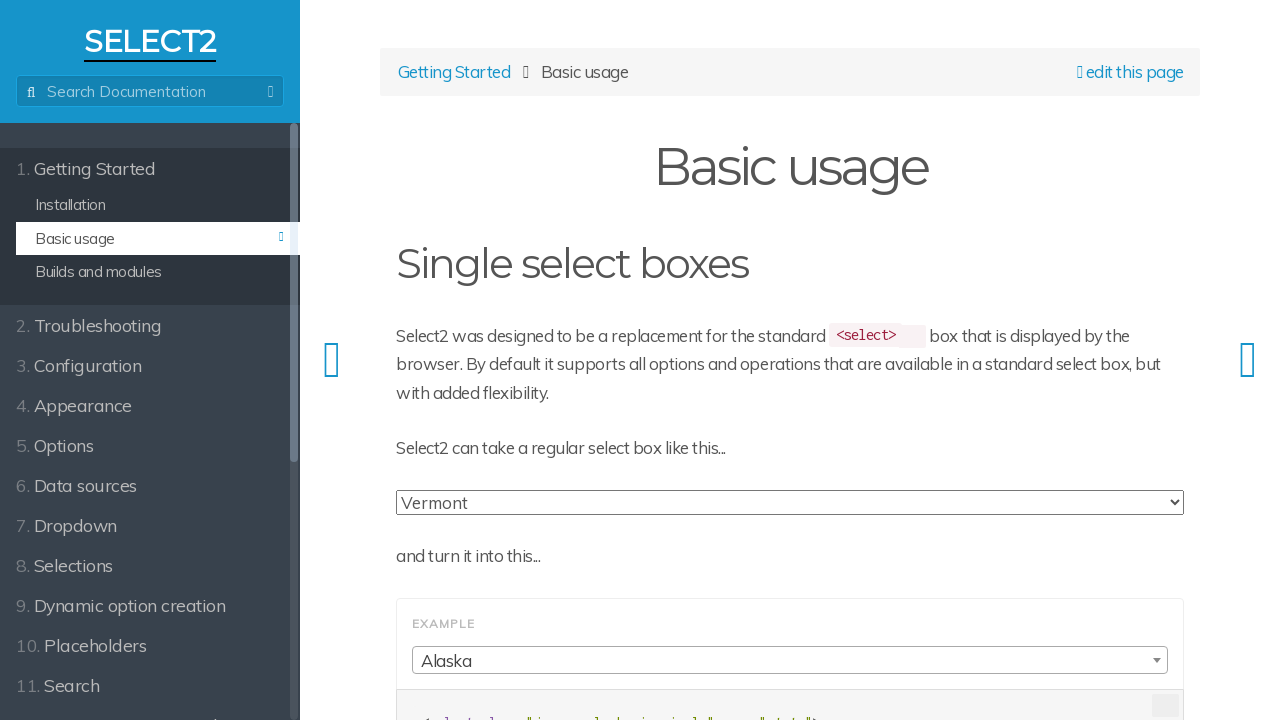